Tests comment input field functionality by entering a random comment and verifying it was entered correctly

Starting URL: https://saucelabs.com/test/guinea-pig

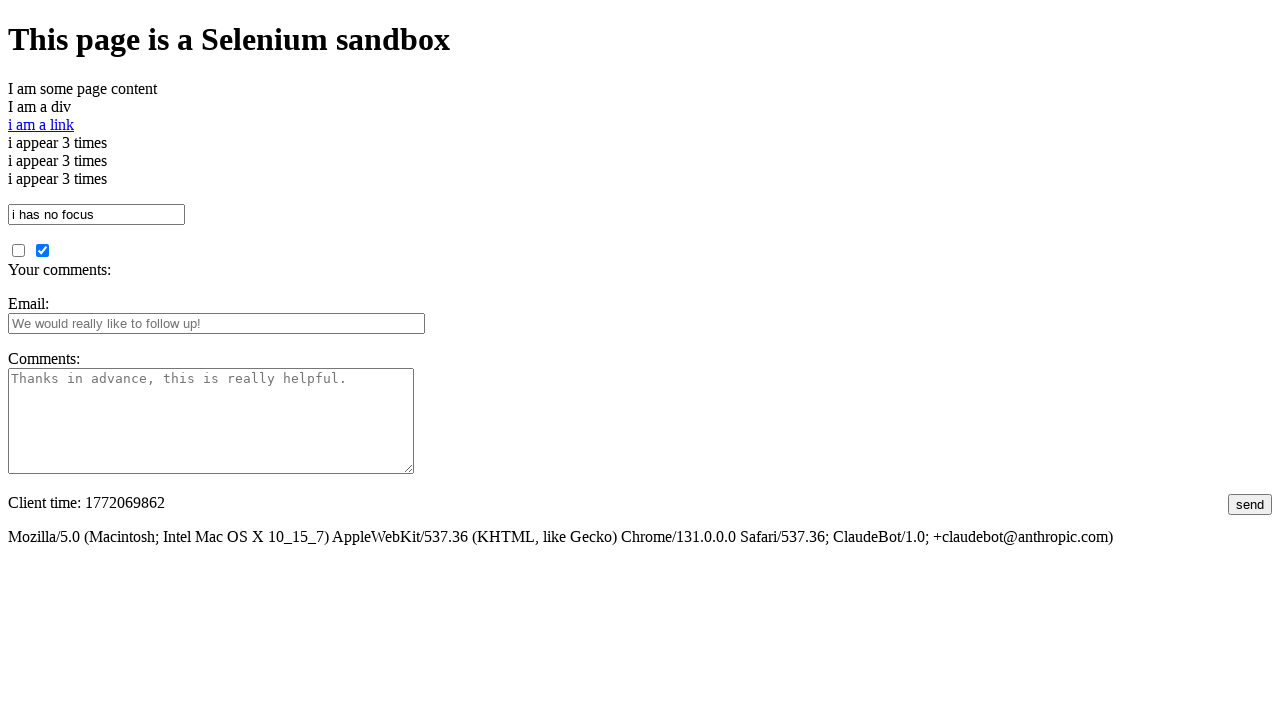

Filled comment field with random UUID comment text on textarea#comments
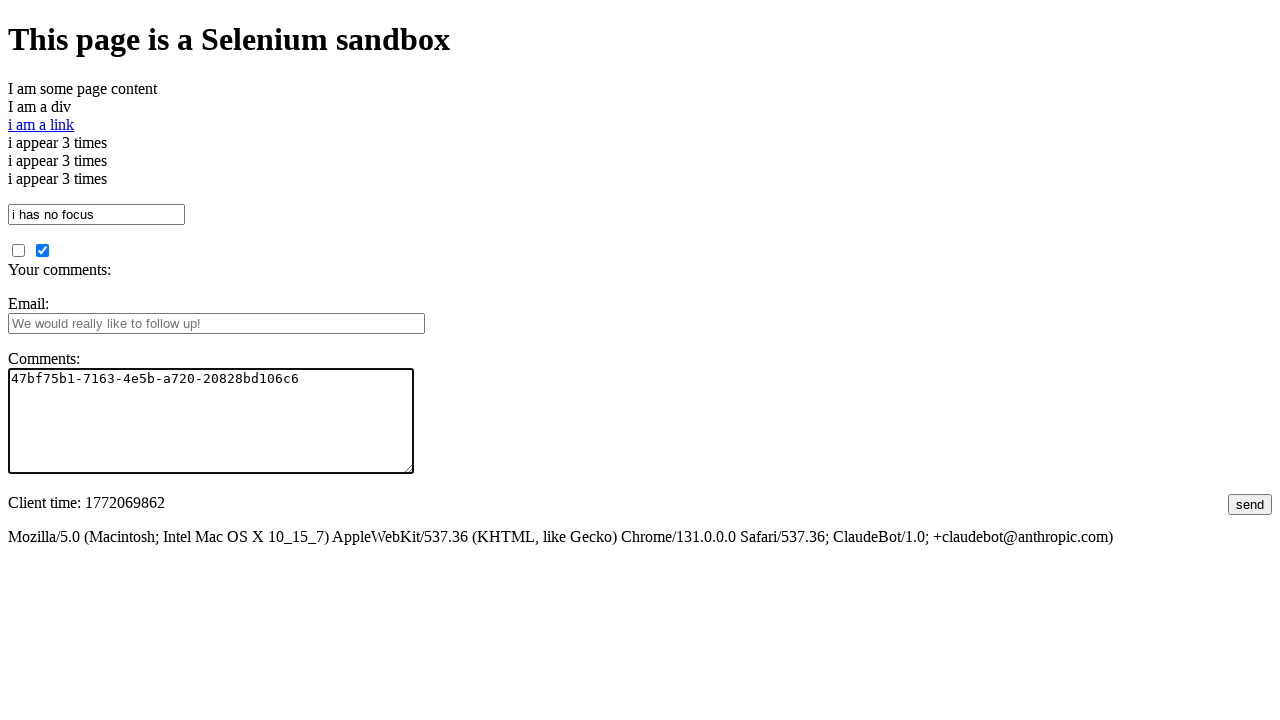

Verified that the comment text was entered correctly into the textarea
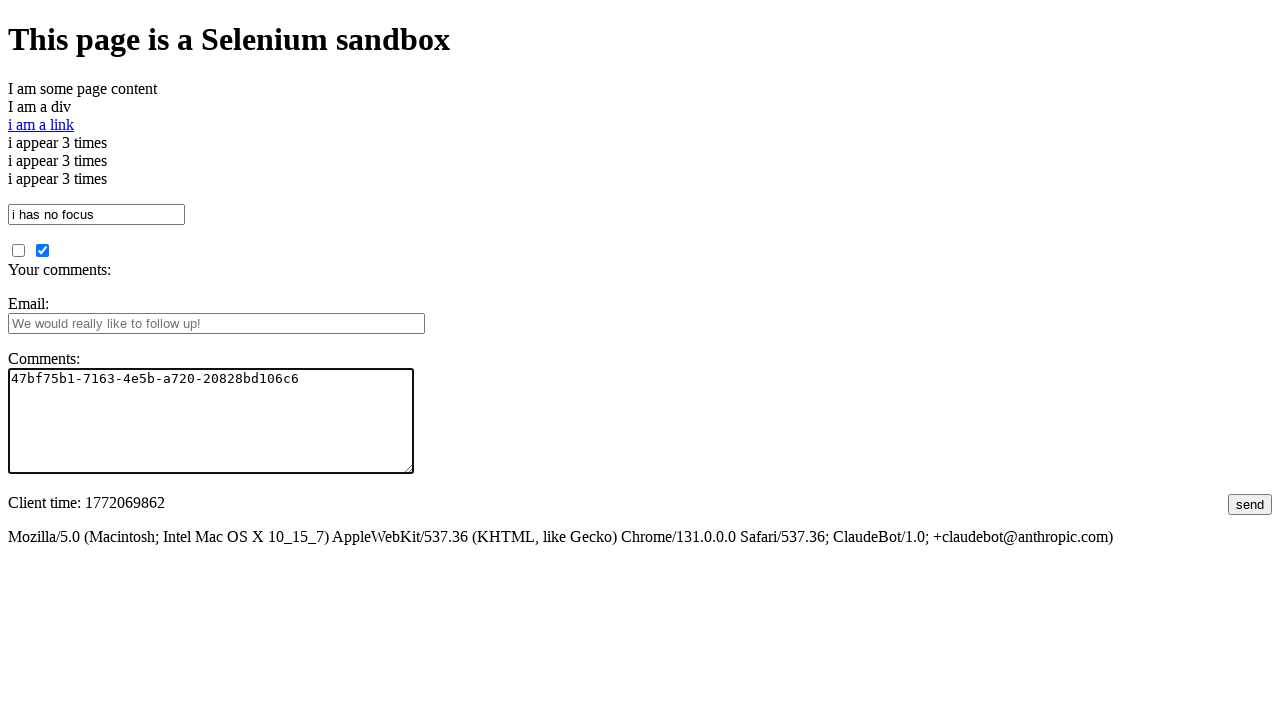

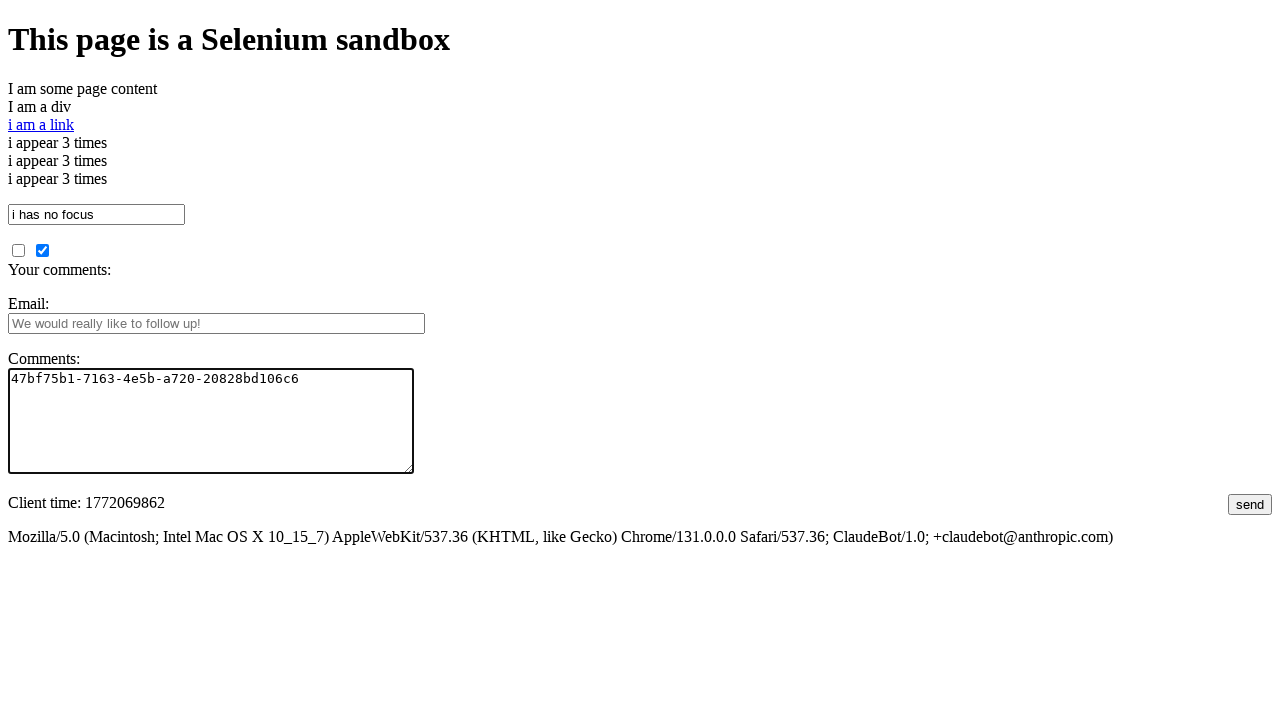